Tests drag and drop functionality within an iframe on jQuery UI demo page by dragging an element from source to target

Starting URL: https://jqueryui.com/droppable/

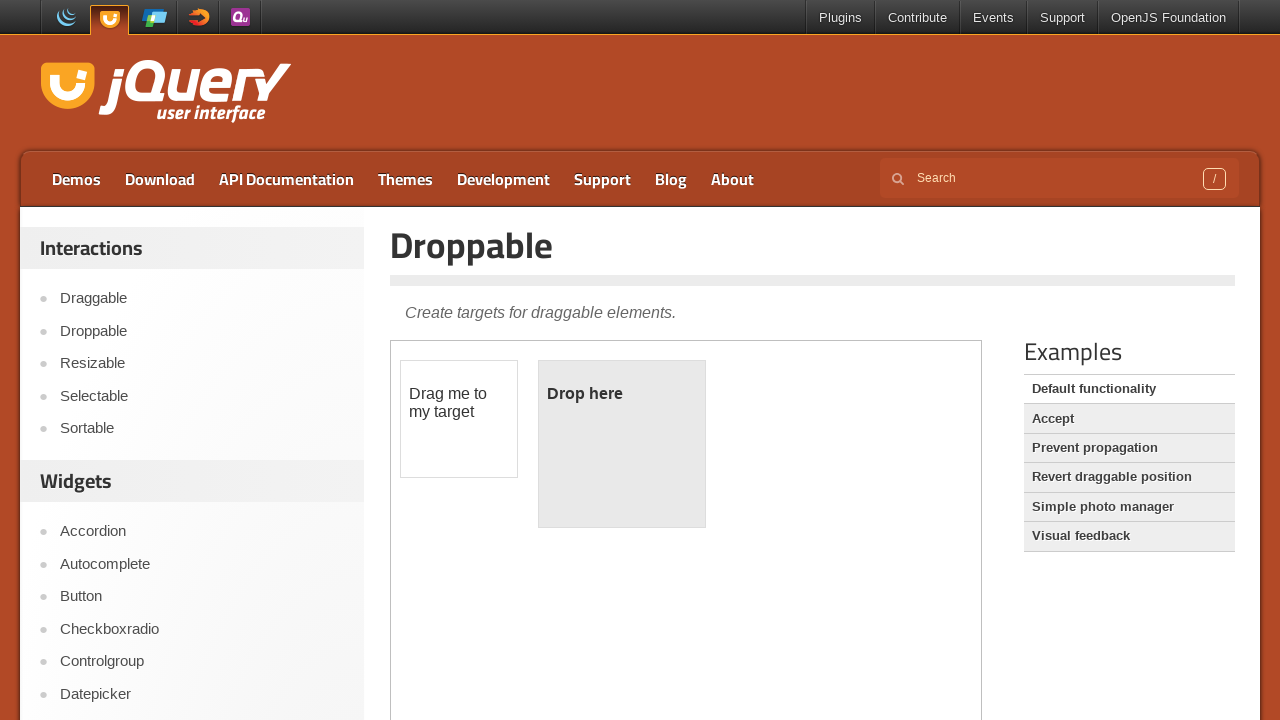

Located the demo iframe for drag and drop test
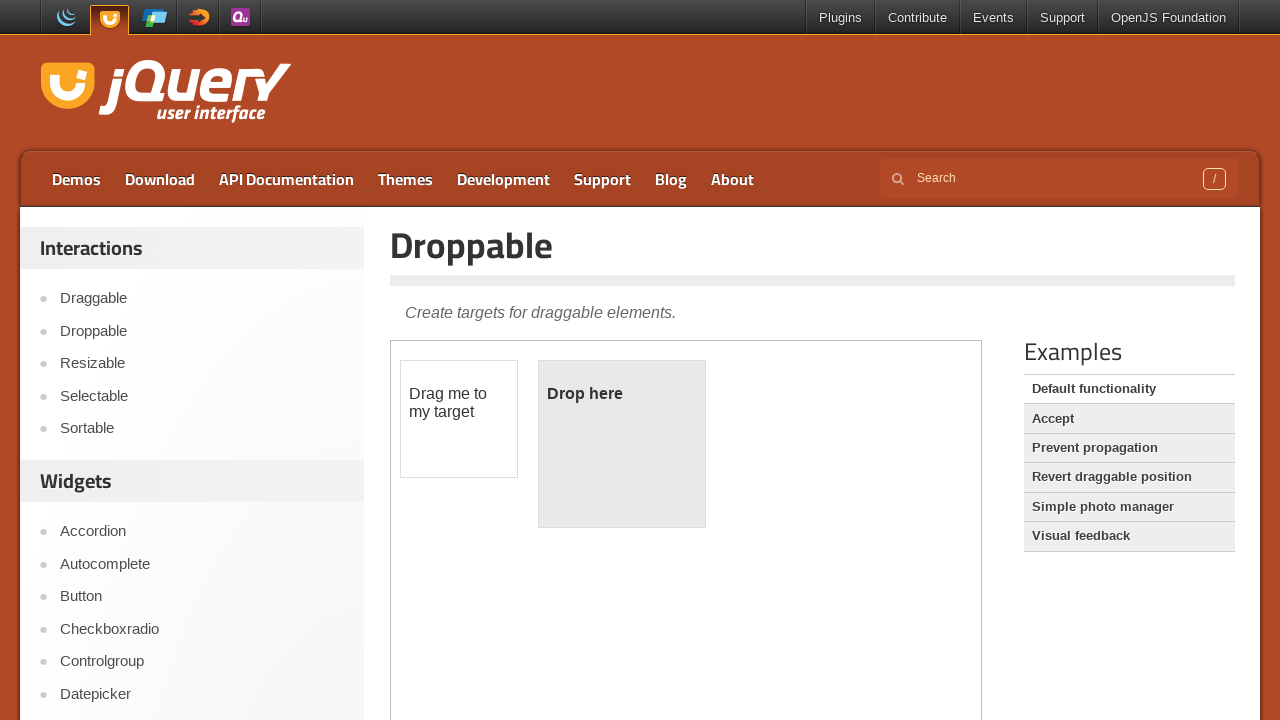

Located the draggable source element (div#draggable)
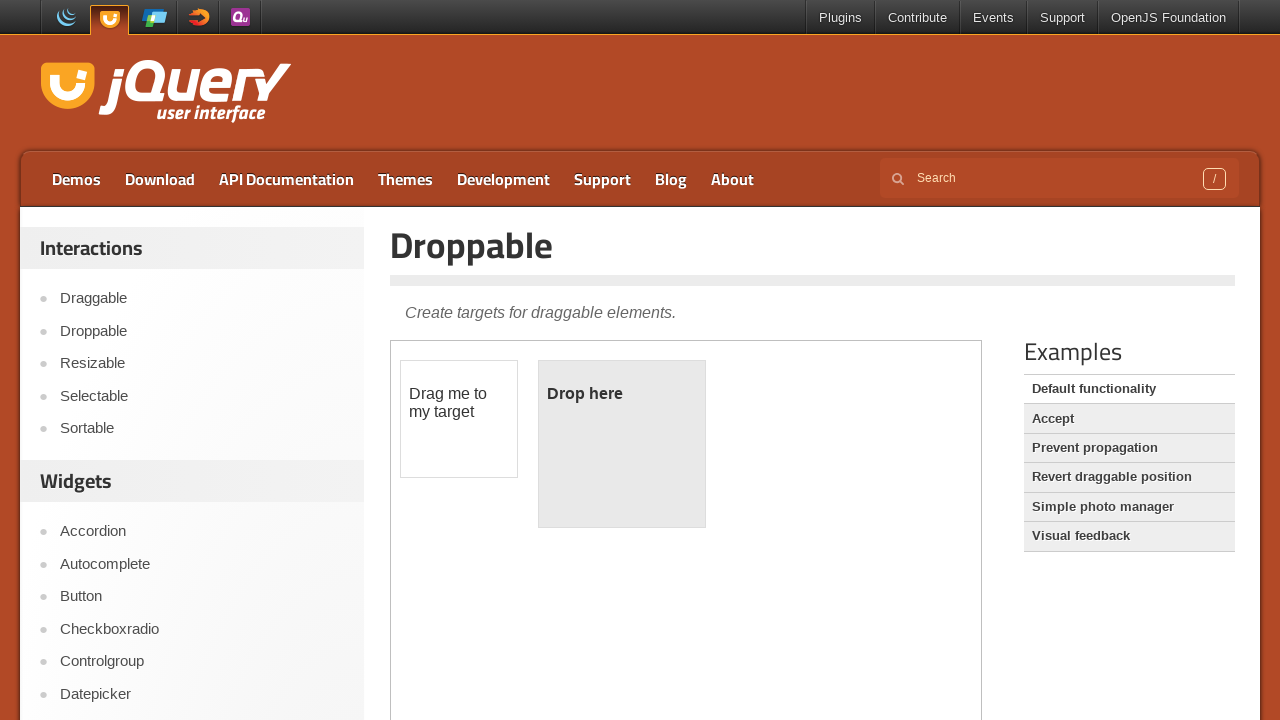

Located the droppable target element (div#droppable)
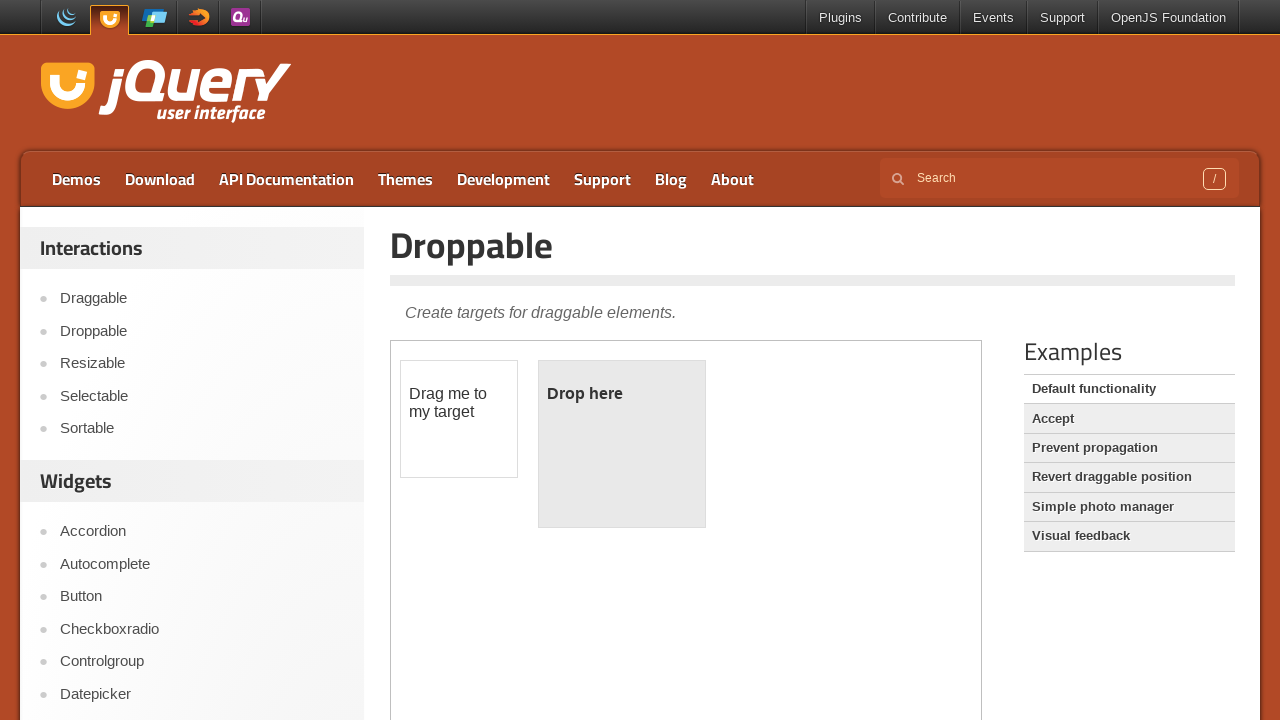

Dragged the source element to the target element at (622, 444)
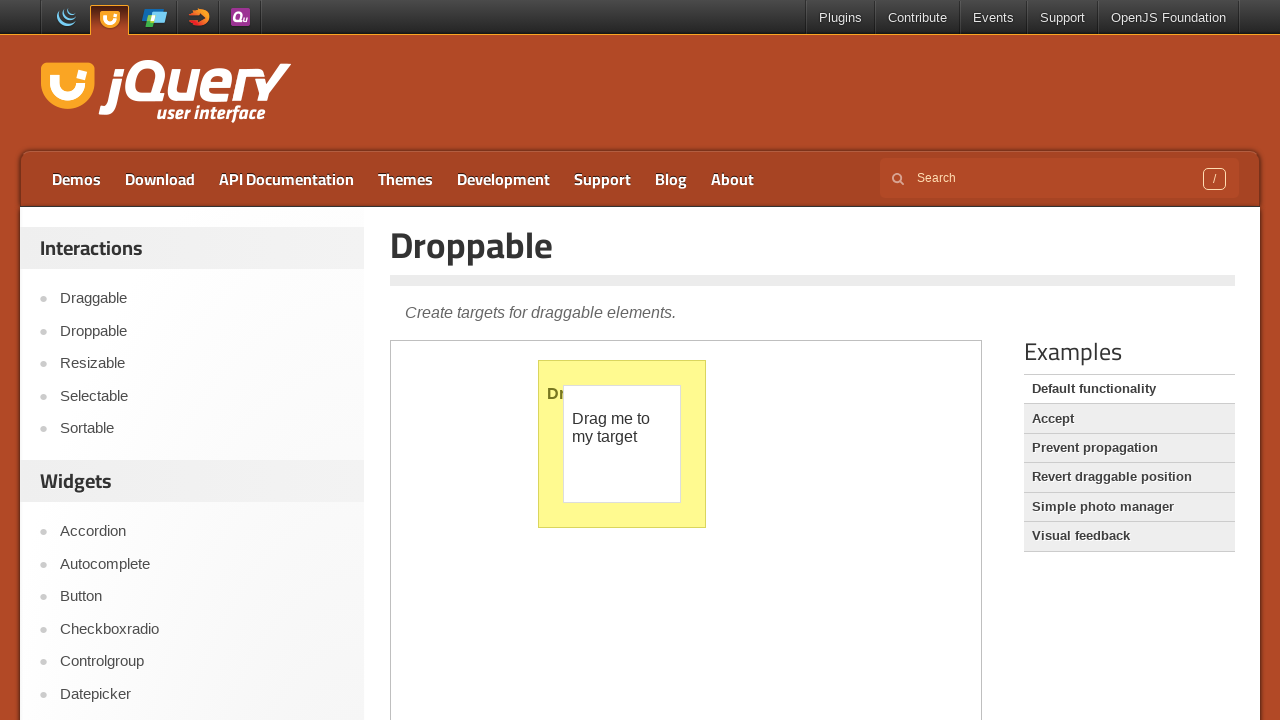

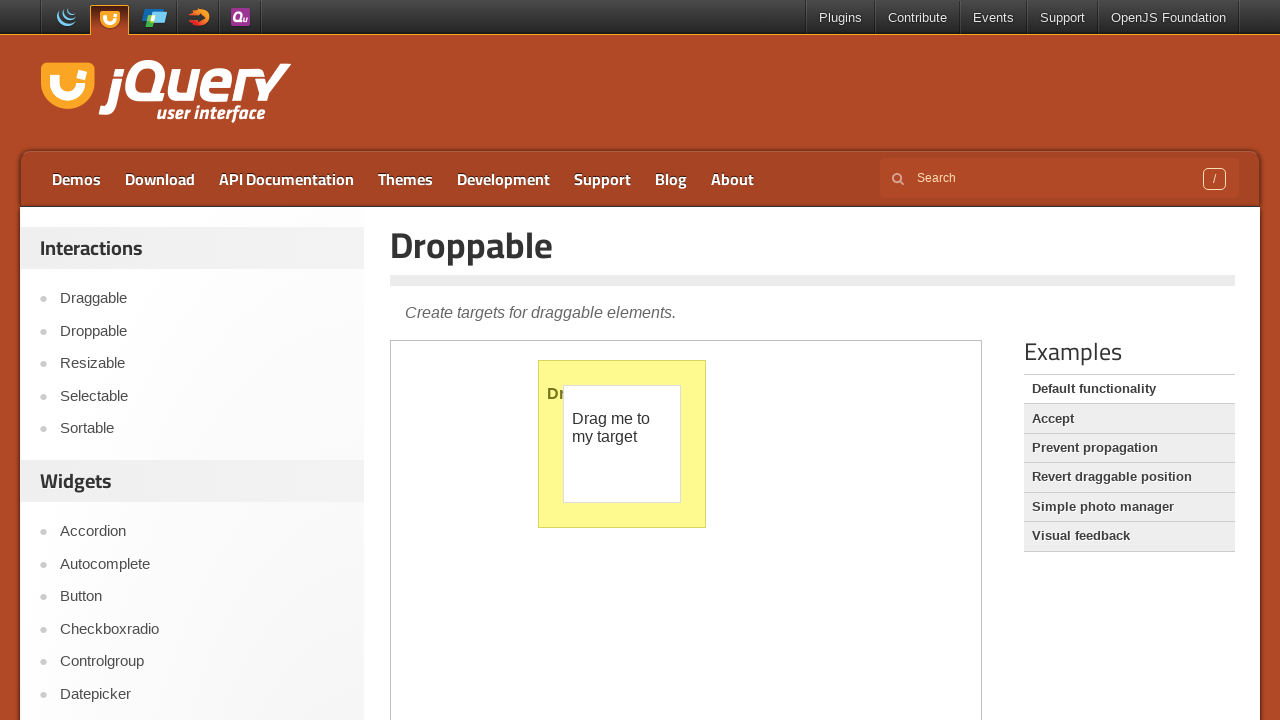